Tests form validation messages by attempting to submit login form with various invalid email formats

Starting URL: https://login.ubuntu.com/

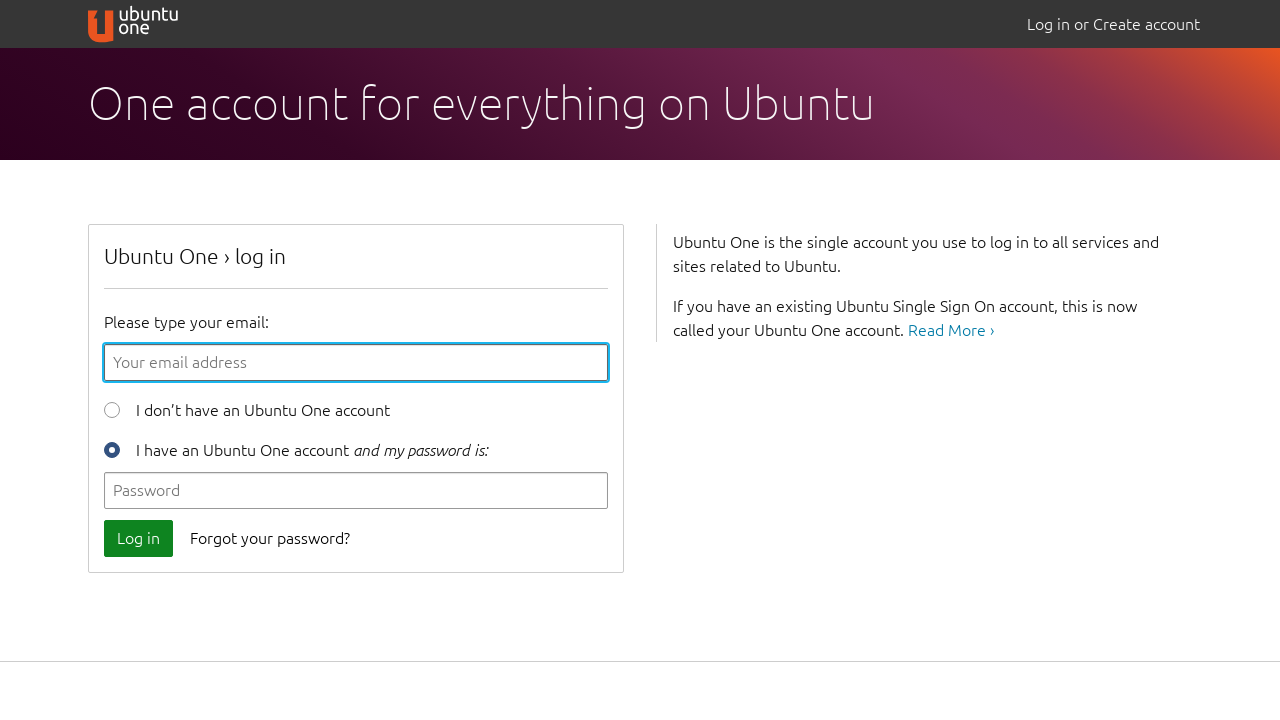

Clicked login button without filling any fields to test empty form validation at (138, 538) on xpath=//button[@data-qa-id='login_button']
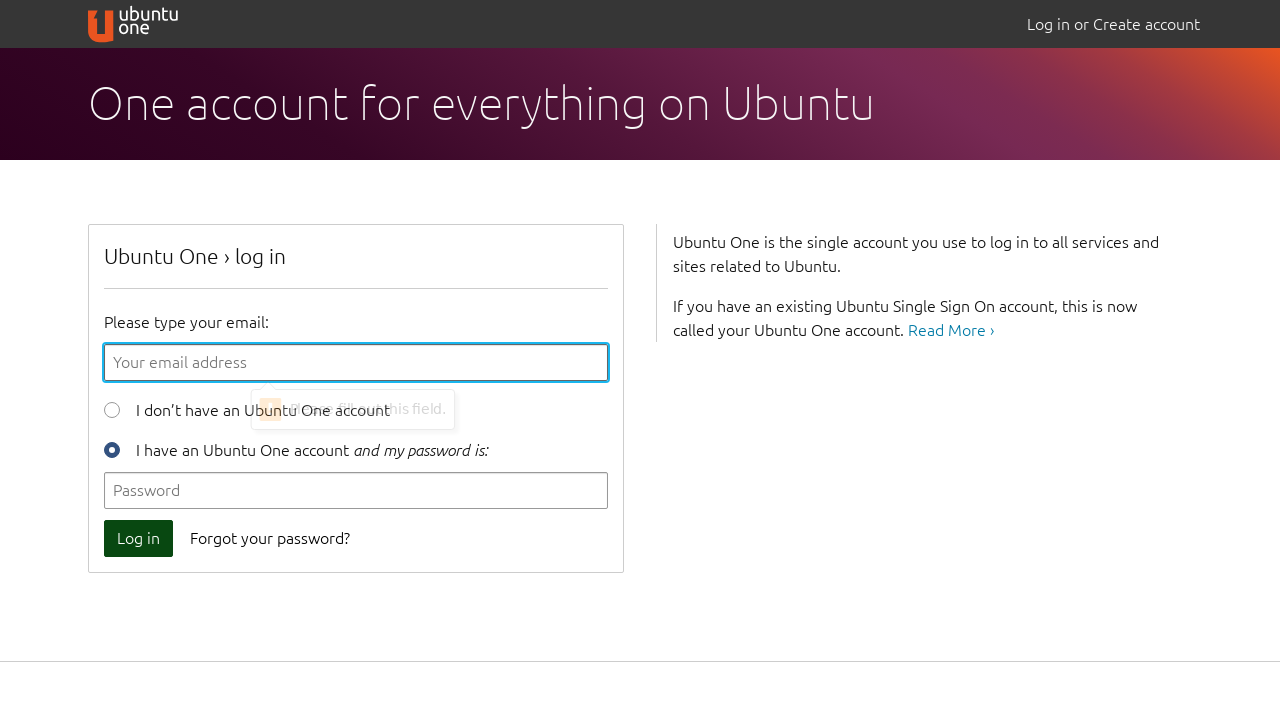

Filled email field with incomplete value 'aa' on //input[@name='email']
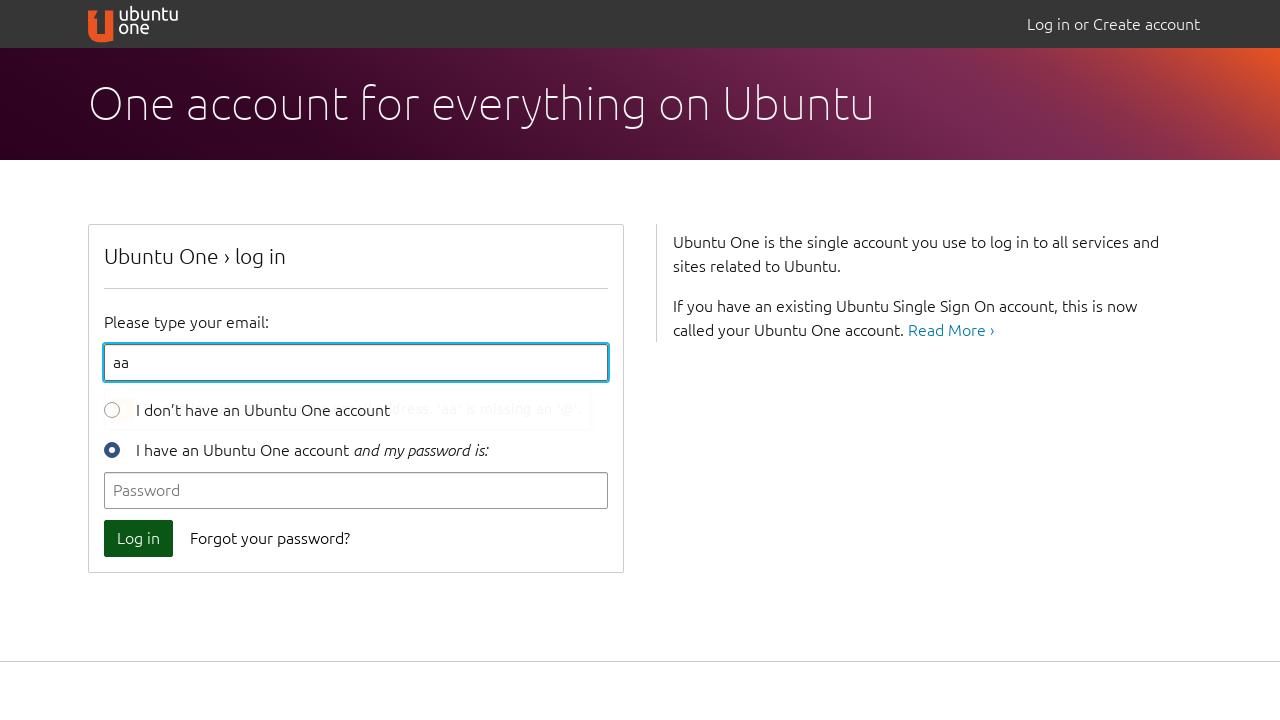

Clicked login button to test validation message for incomplete email at (138, 538) on xpath=//button[@data-qa-id='login_button']
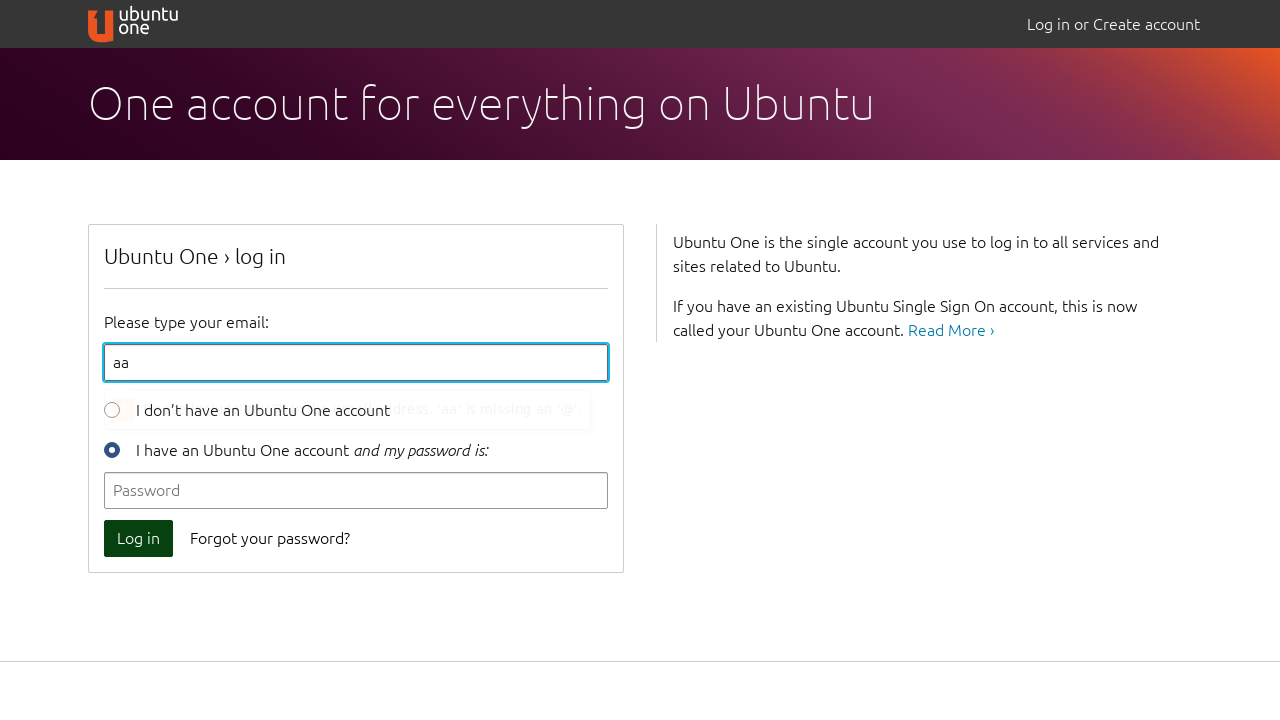

Filled email field with missing domain 'aa@' on //input[@name='email']
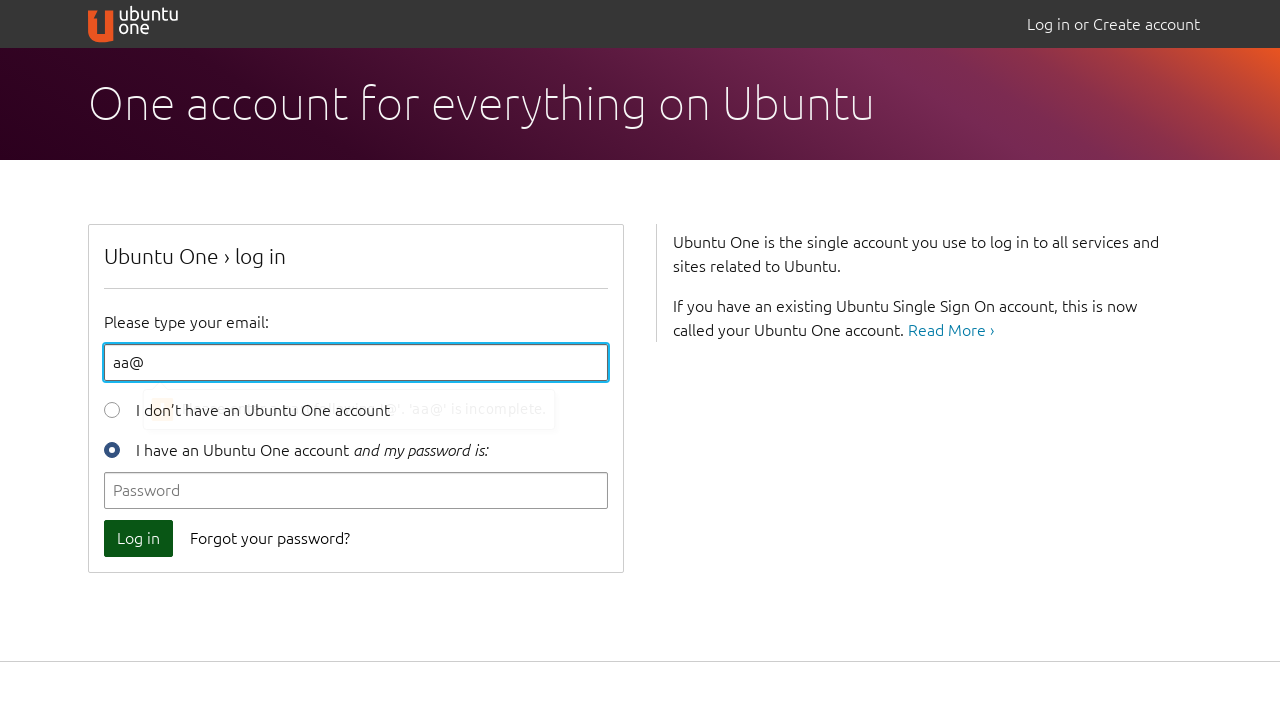

Clicked login button to test validation message for email missing domain at (138, 538) on xpath=//button[@data-qa-id='login_button']
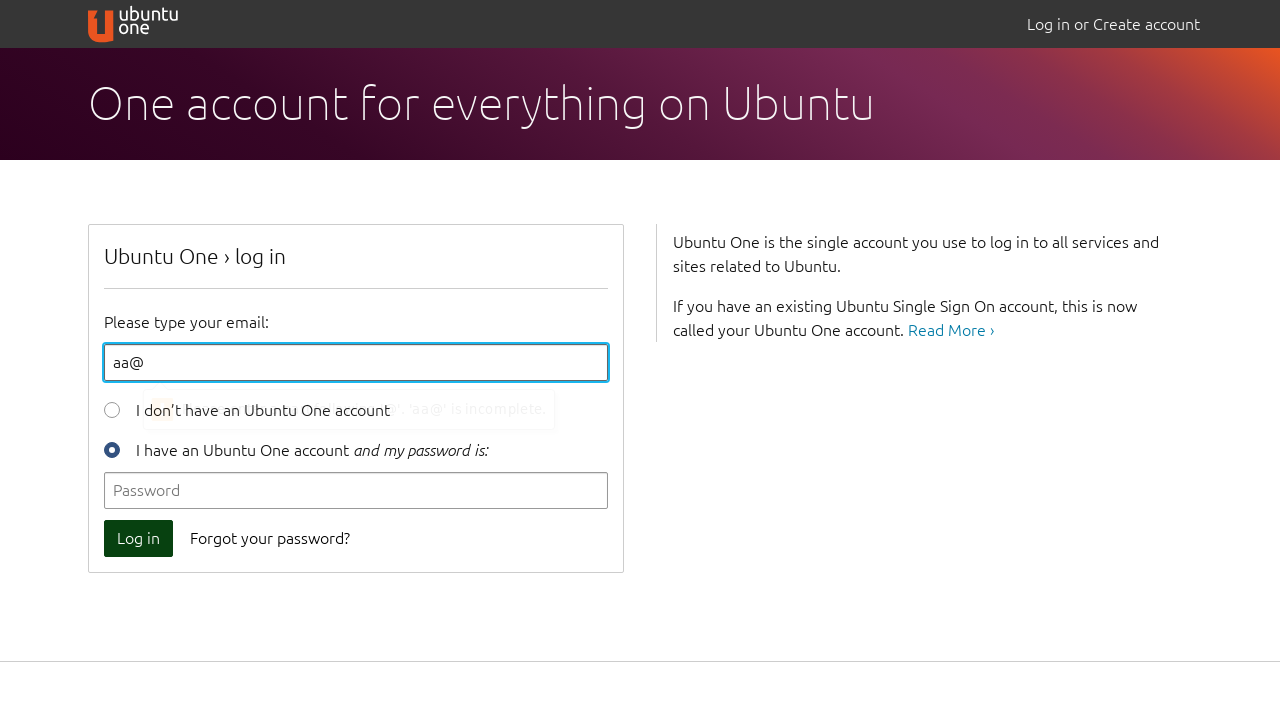

Filled email field with invalid format '123@...' on //input[@name='email']
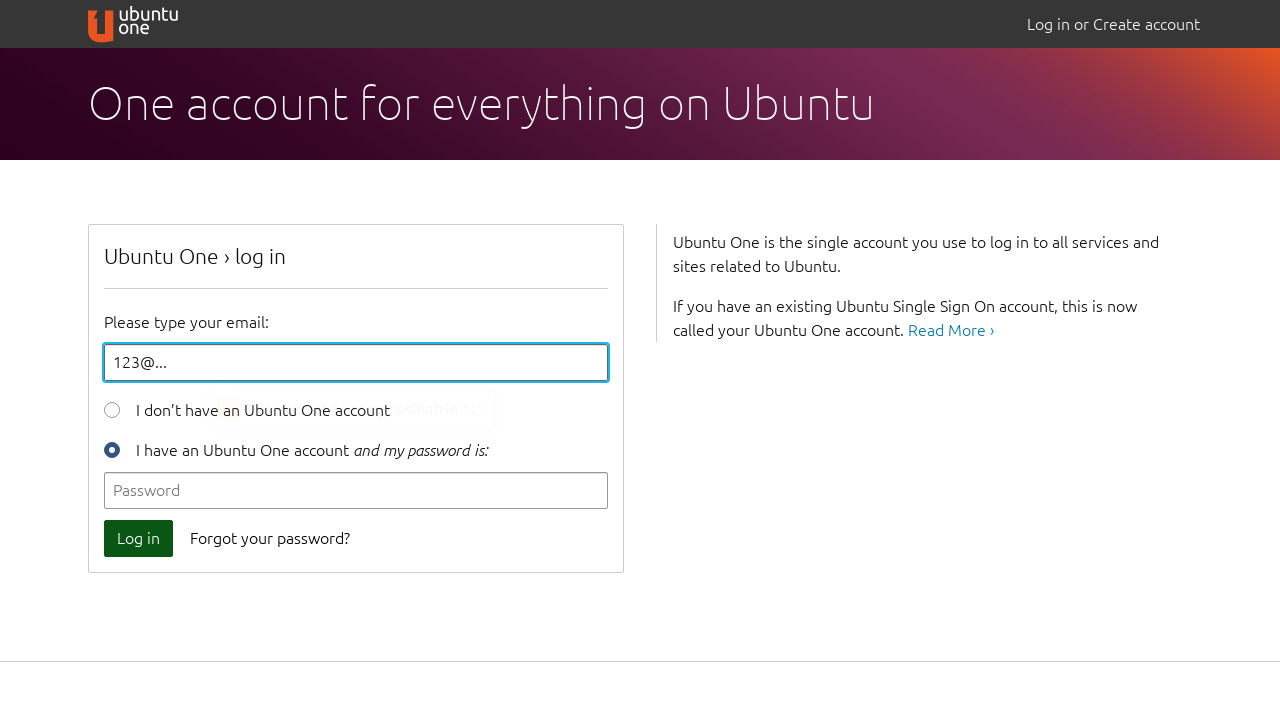

Clicked login button to test validation message for invalid email format at (138, 538) on xpath=//button[@data-qa-id='login_button']
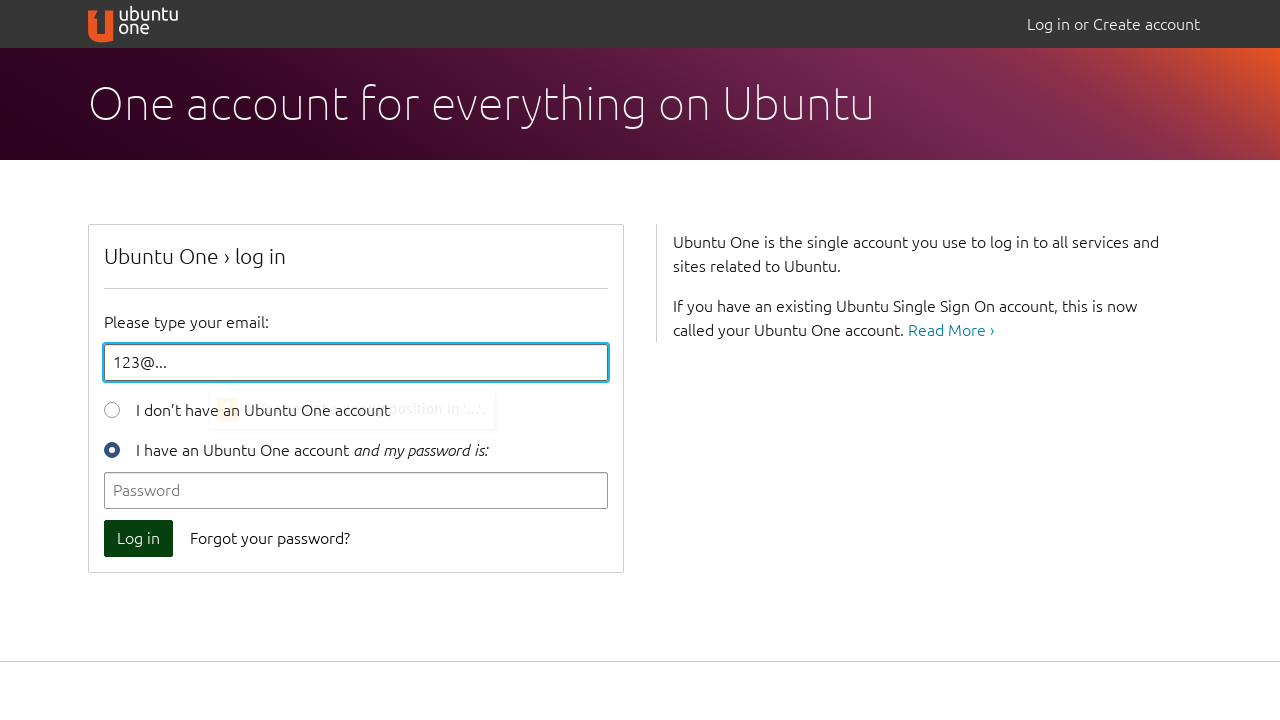

Filled email field with valid email 'anhtran@gmail.com' on //input[@name='email']
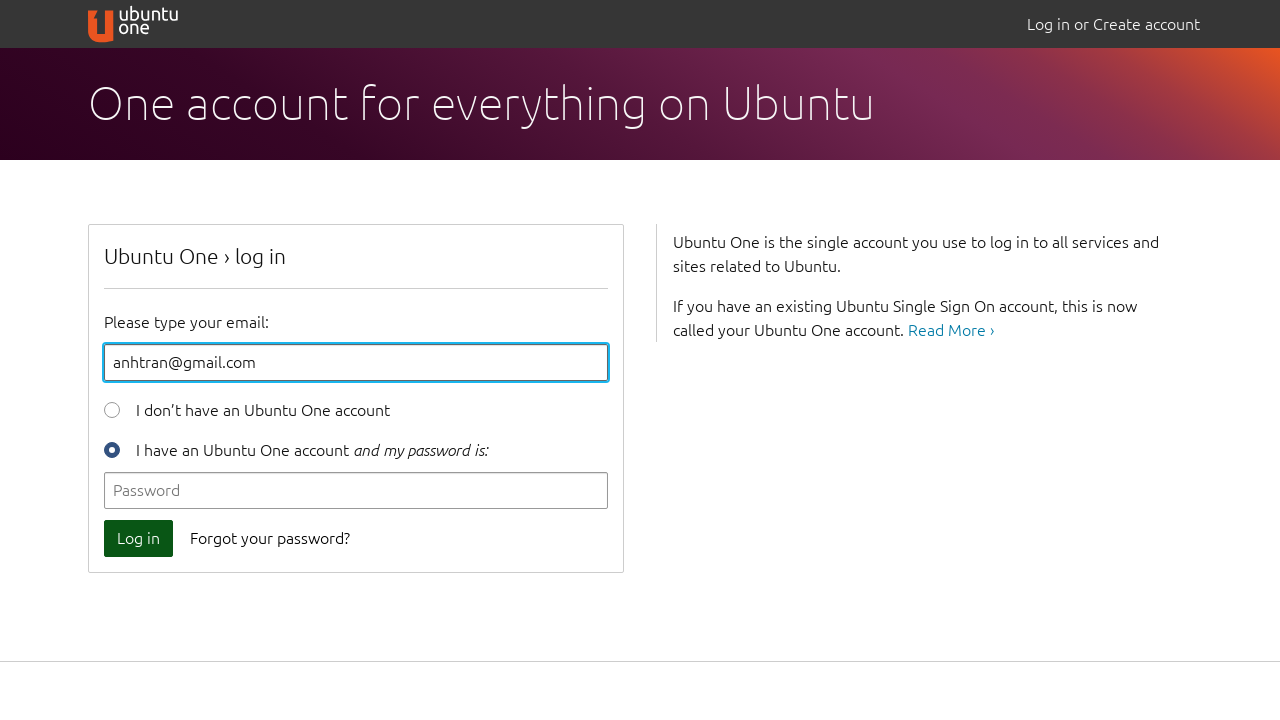

Clicked login button with valid email to proceed to password validation testing at (138, 538) on xpath=//button[@data-qa-id='login_button']
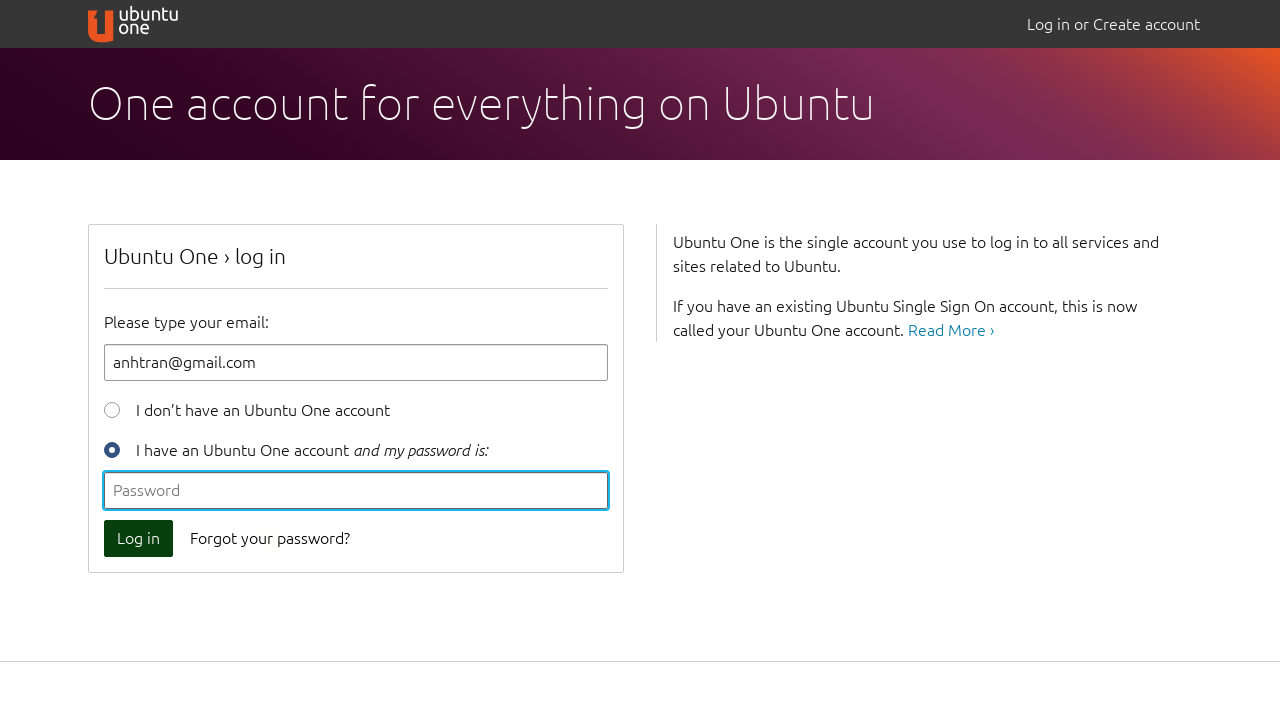

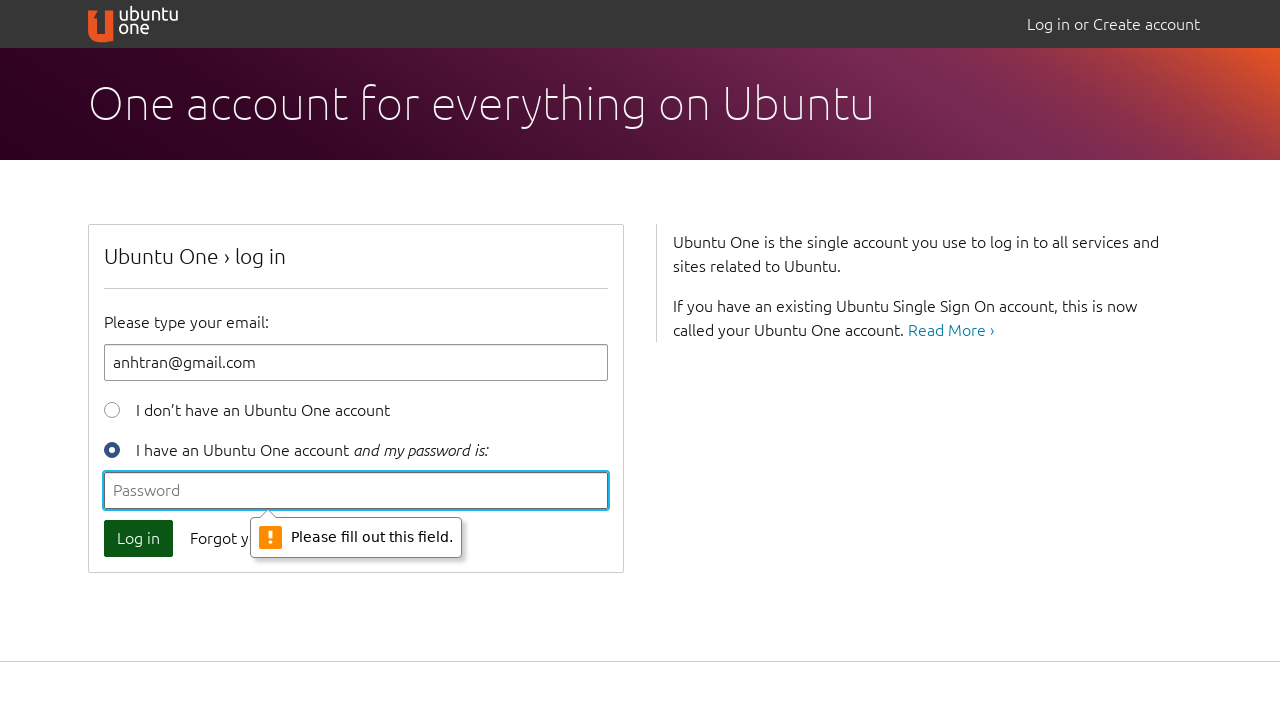